Tests various UI interactions on a practice automation page including selecting from a dropdown, using a suggestive dropdown with keyboard navigation, toggling element visibility, and switching between browser windows to click a link.

Starting URL: https://rahulshettyacademy.com/AutomationPractice/

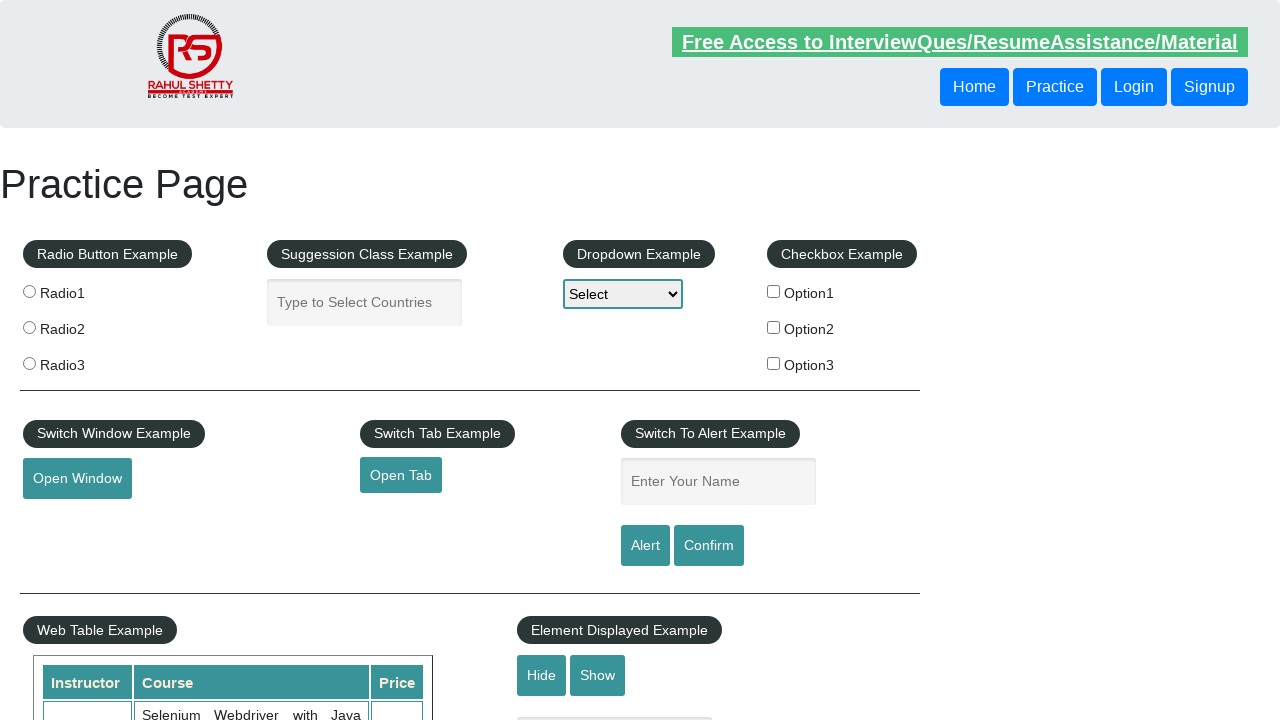

Waited for dropdown element to be visible
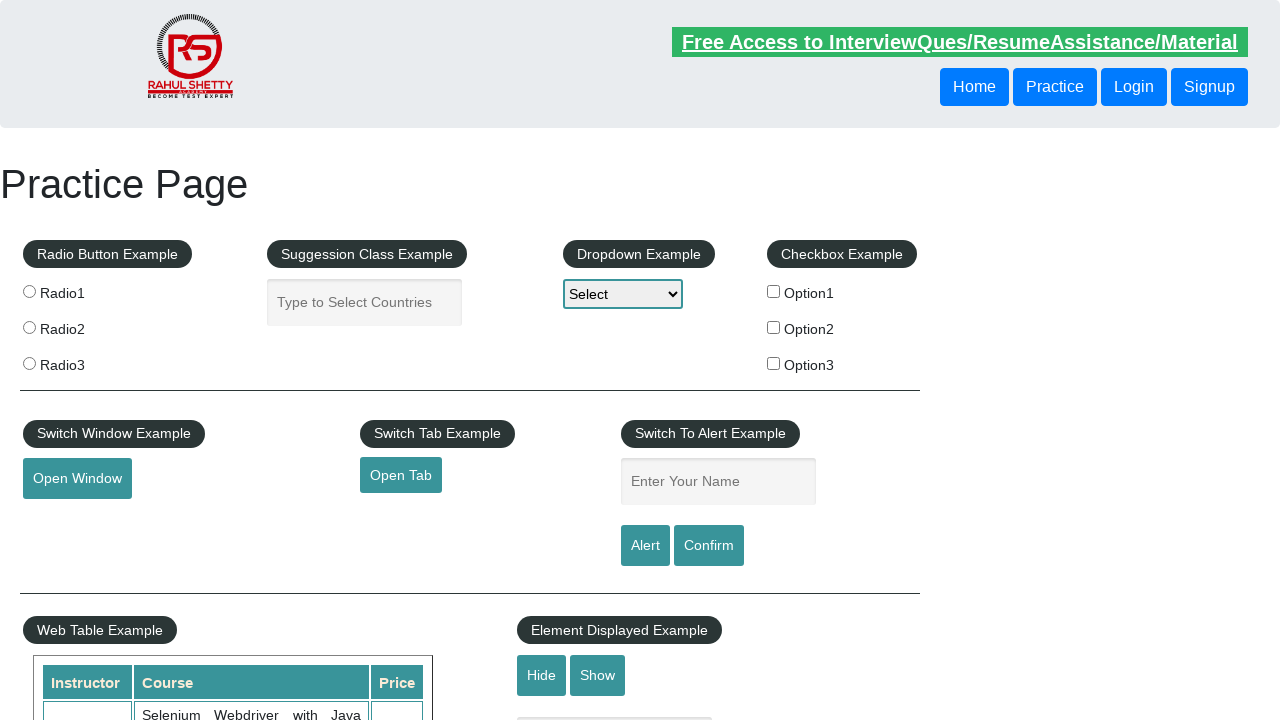

Selected 'Option1' from dropdown on #dropdown-class-example
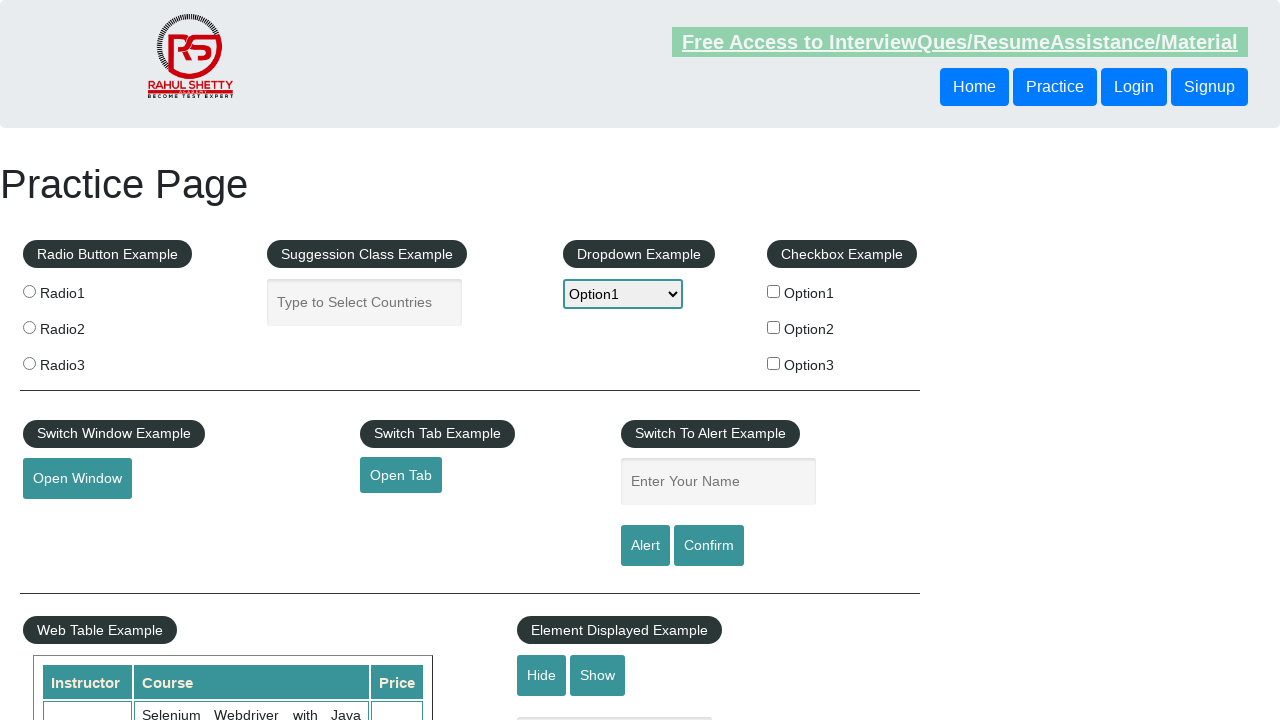

Filled suggestive dropdown with 'Br' on input[placeholder='Type to Select Countries']
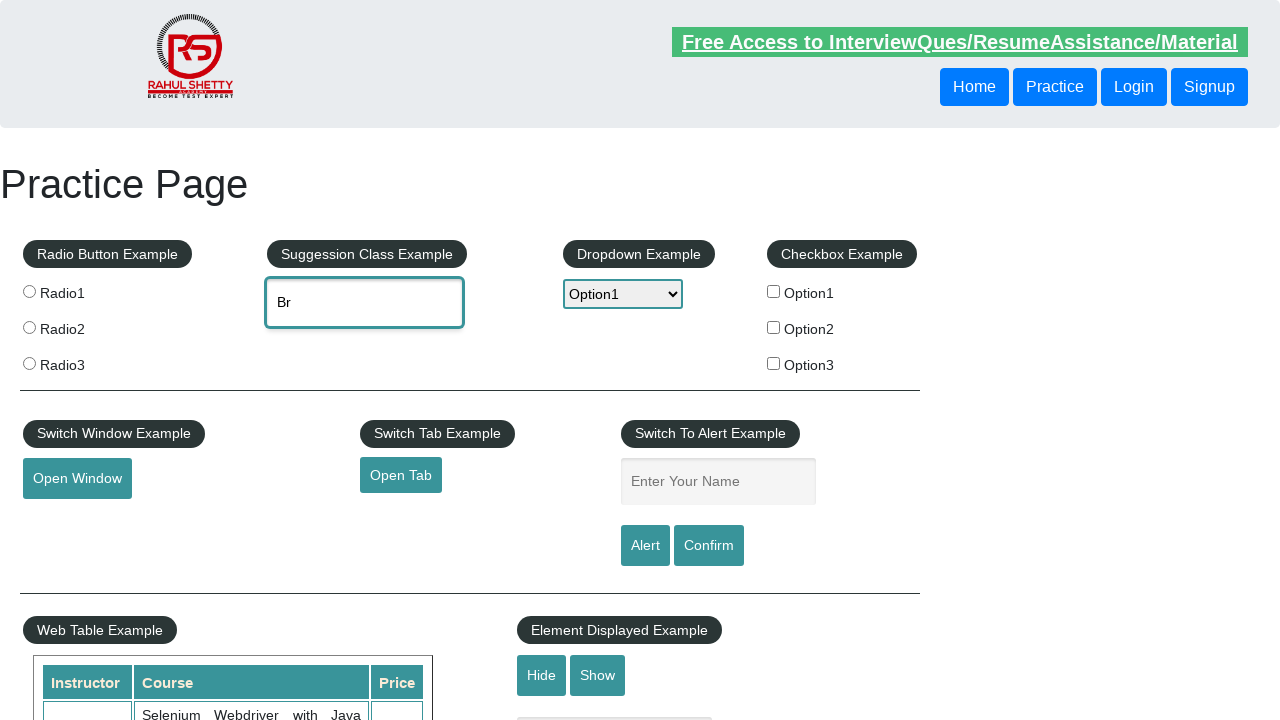

Clicked on suggestive dropdown input field at (365, 302) on input[placeholder='Type to Select Countries']
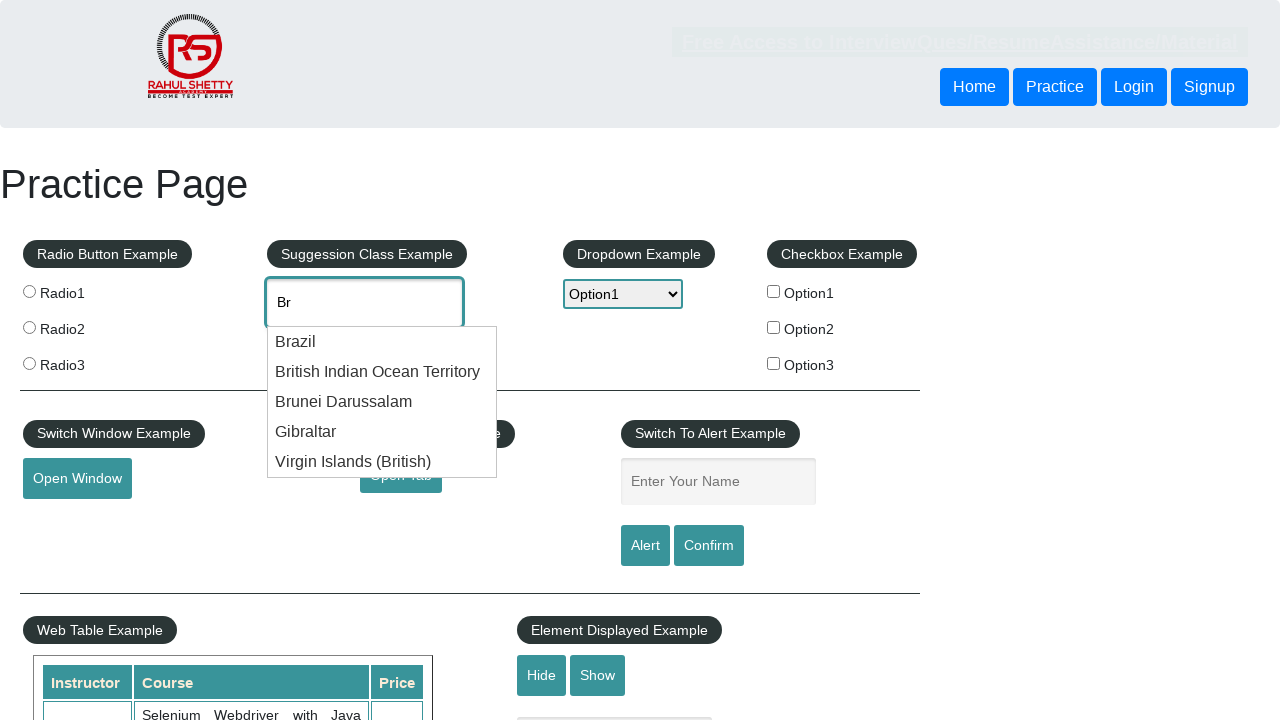

Pressed ArrowDown to navigate dropdown
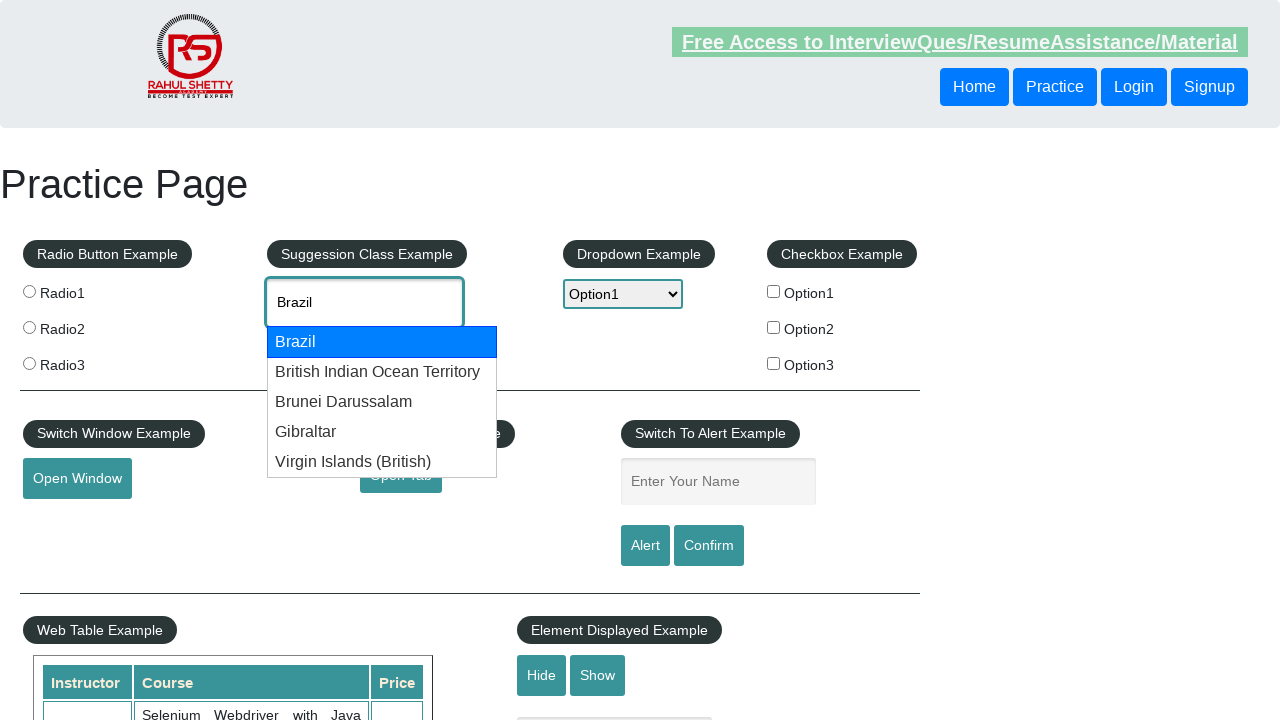

Waited 300ms for UI update
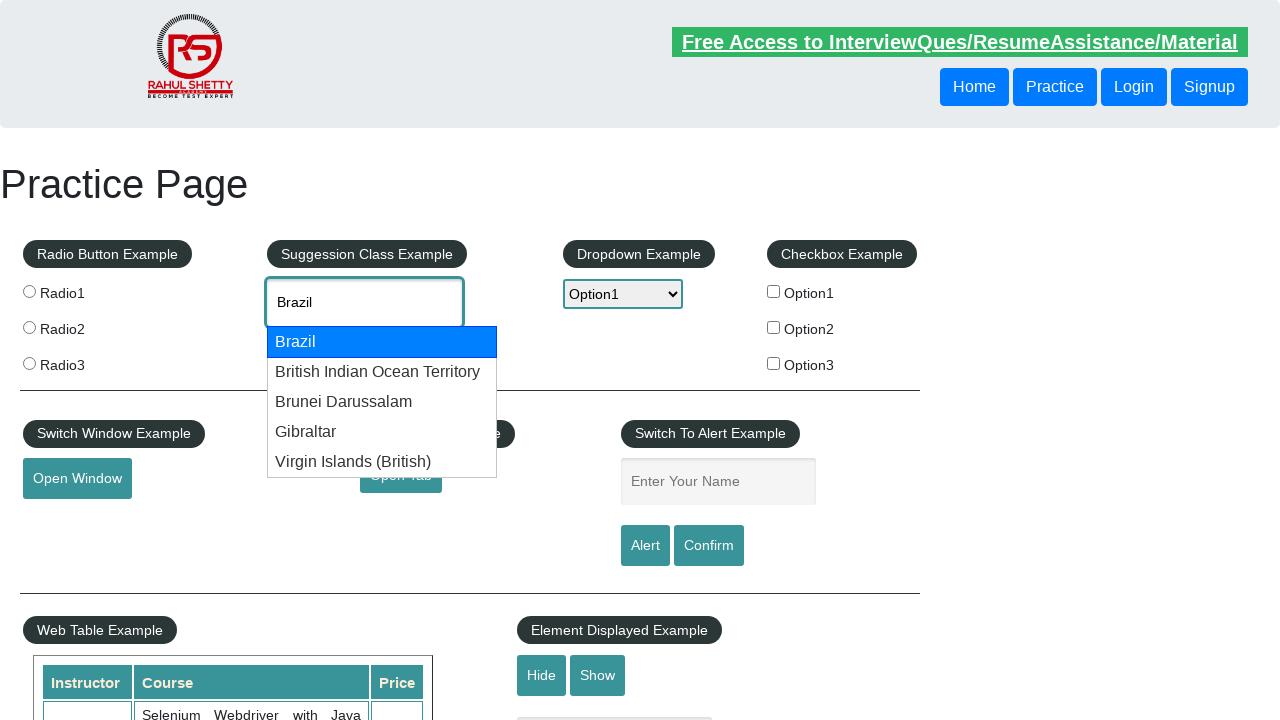

Pressed ArrowDown again to navigate to next option
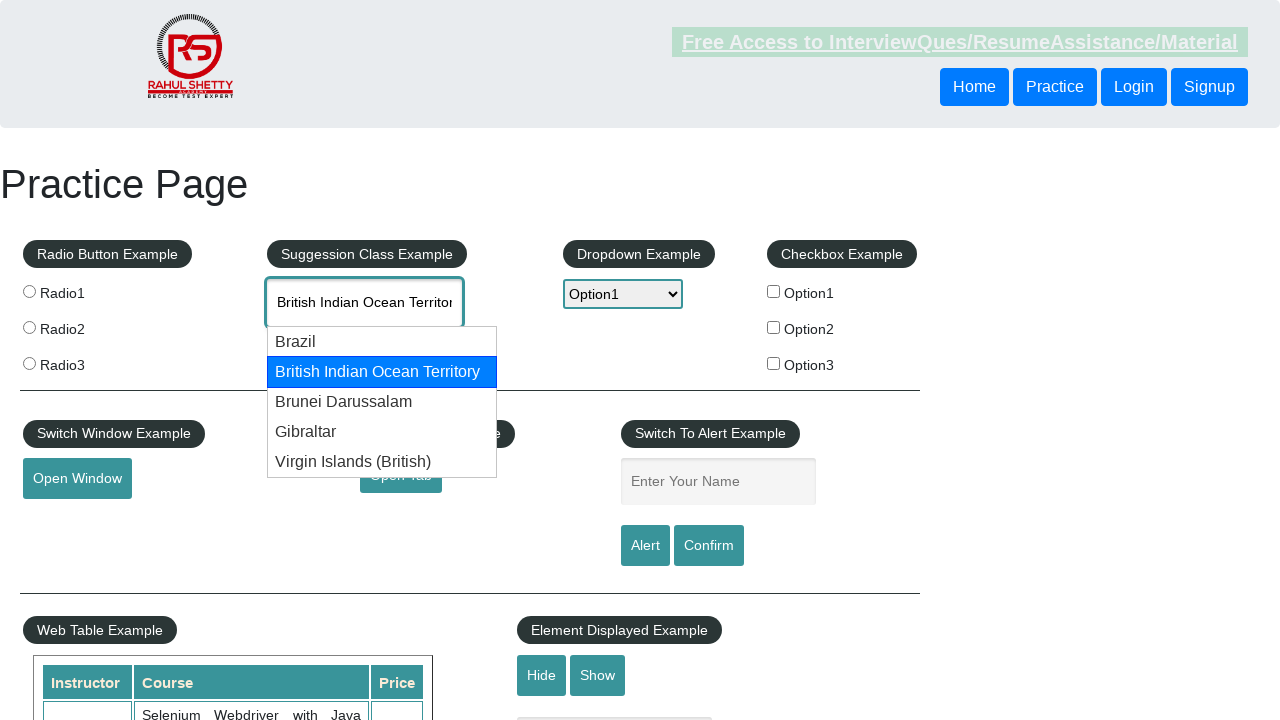

Waited 300ms for UI update
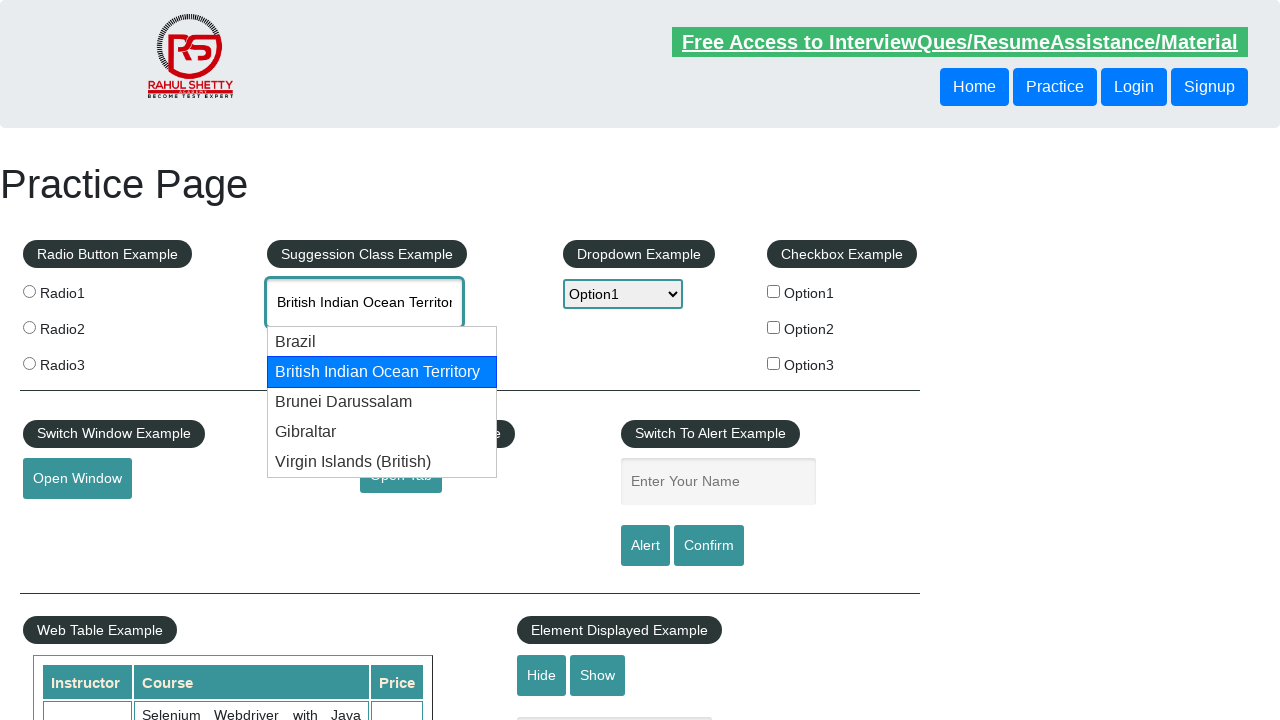

Pressed Enter to select the highlighted dropdown option
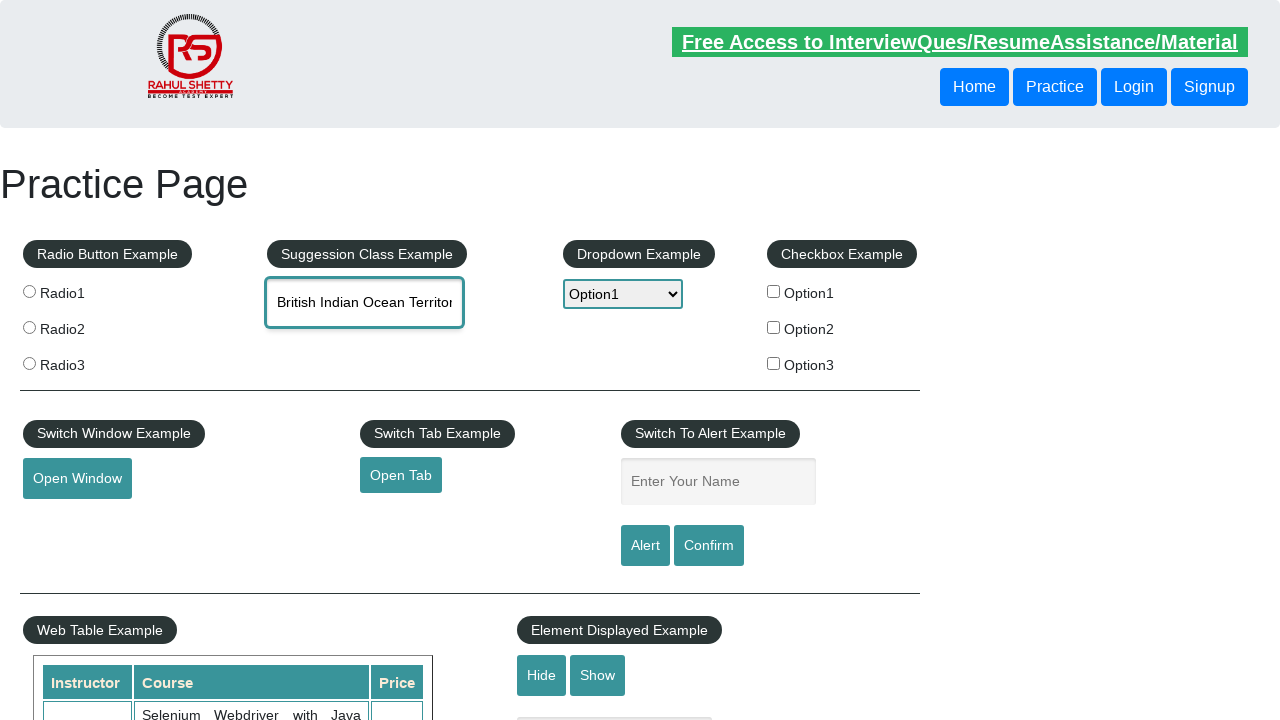

Clicked 'Show' button to display hidden element at (598, 675) on input[value='Show']
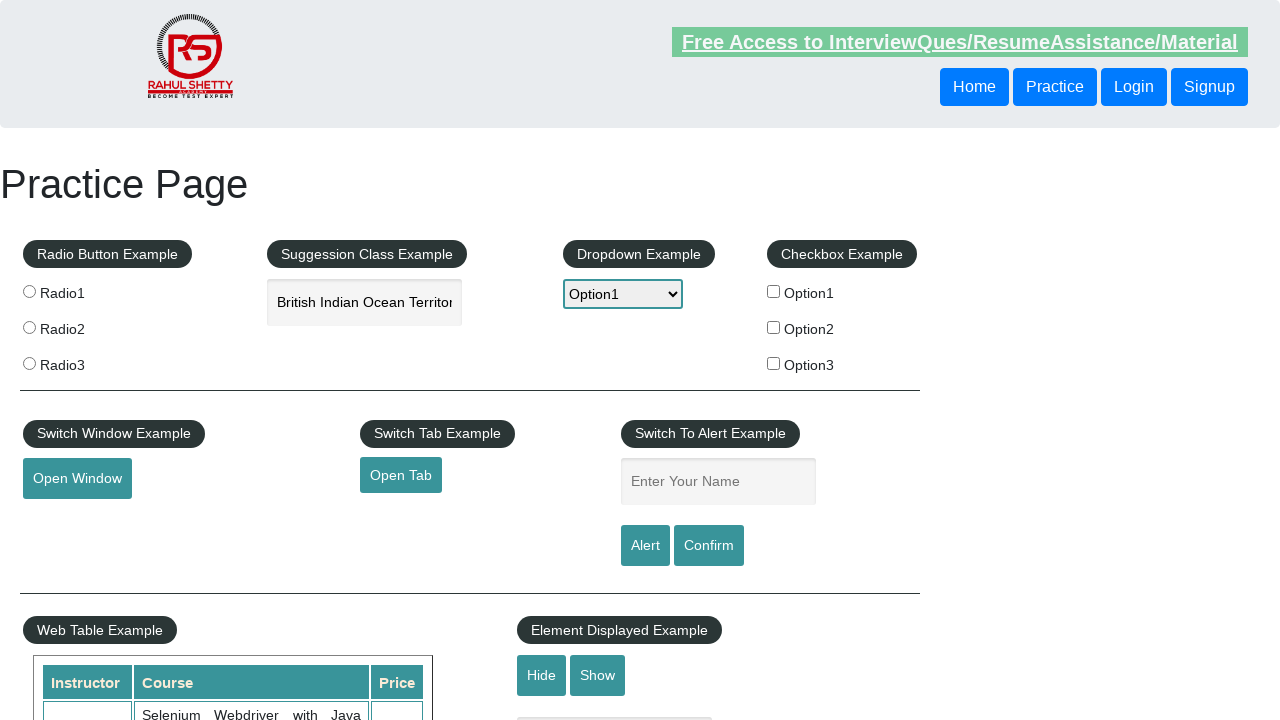

Verified that displayed text element is now visible
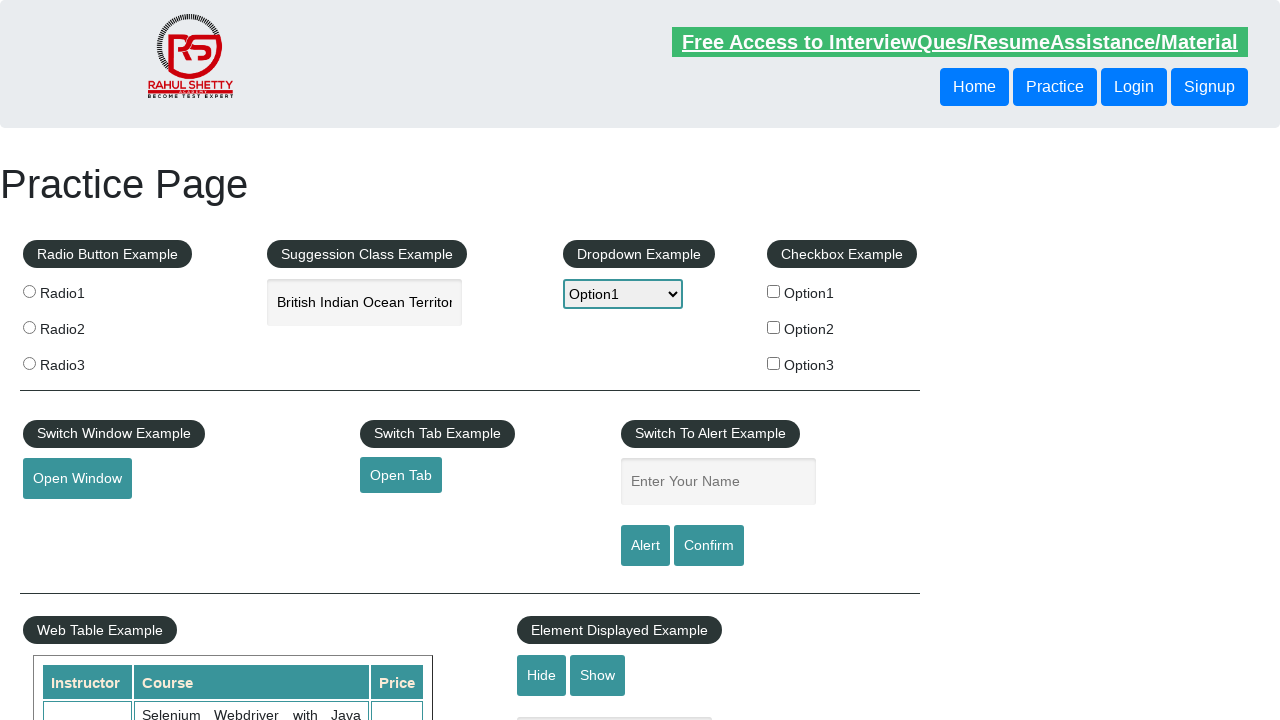

Clicked 'Hide' button to hide the element at (542, 675) on input[value='Hide']
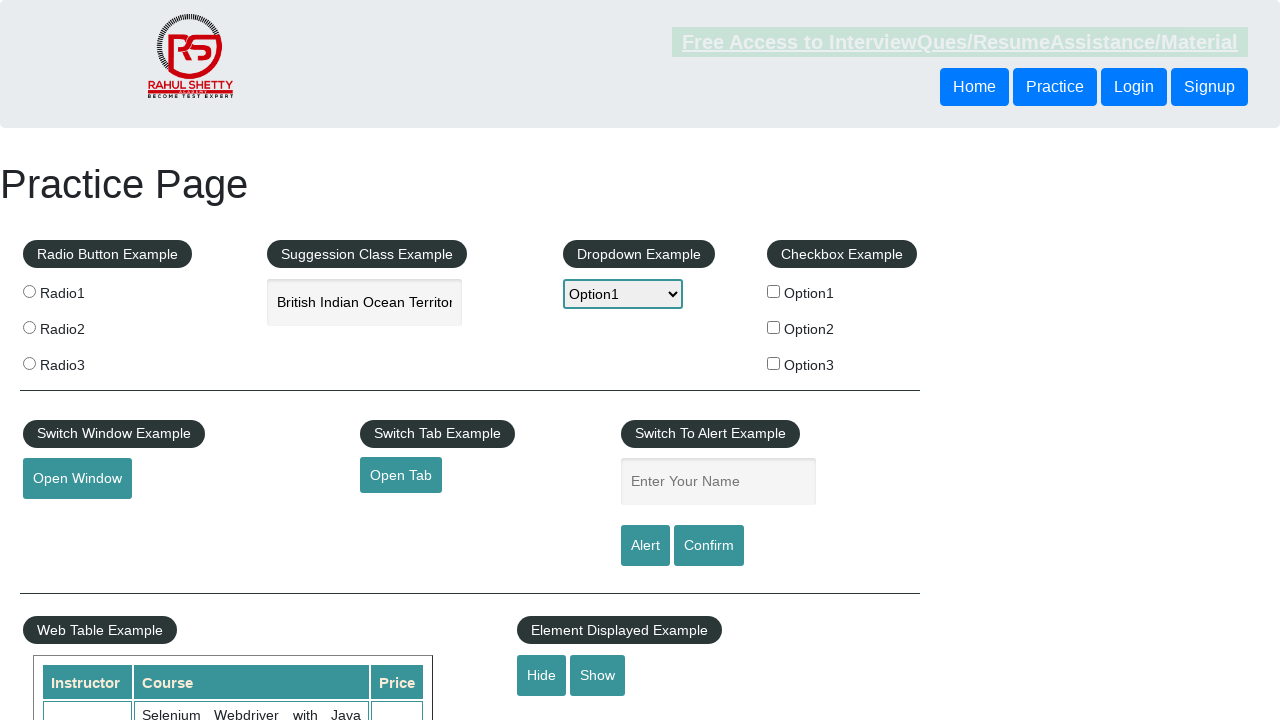

Clicked button to open new window at (77, 479) on #openwindow
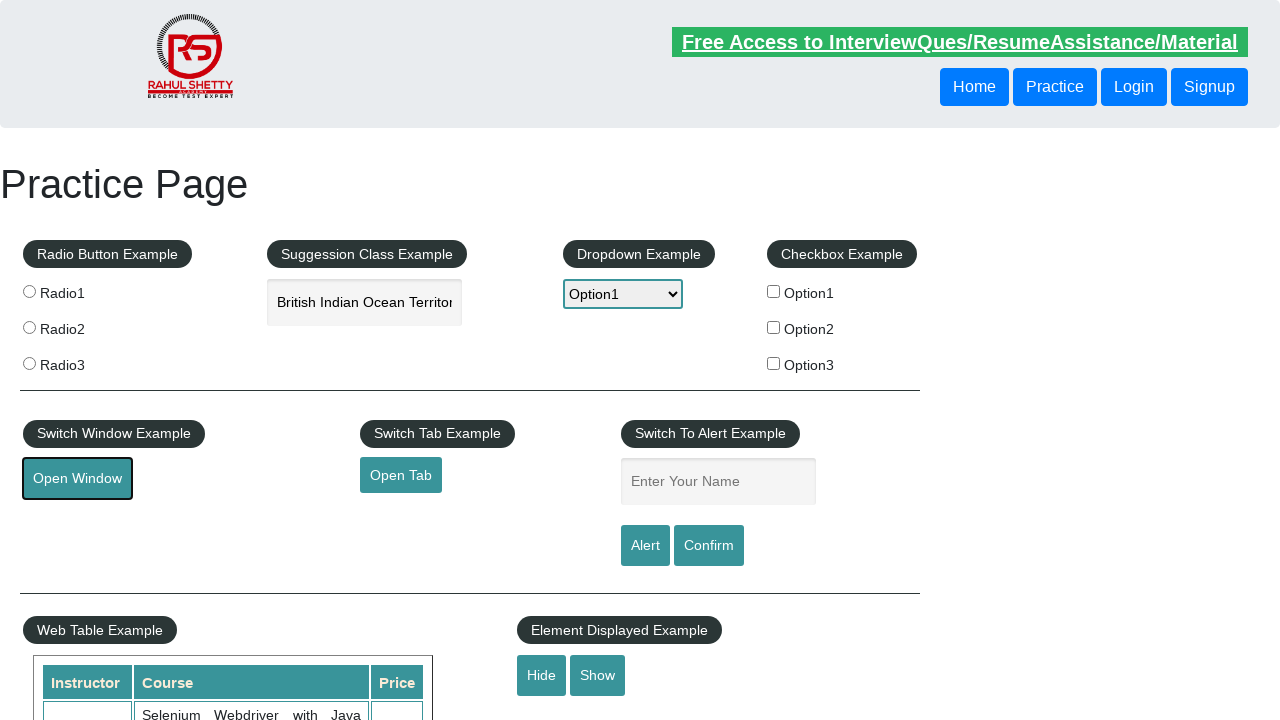

New window opened and page loaded
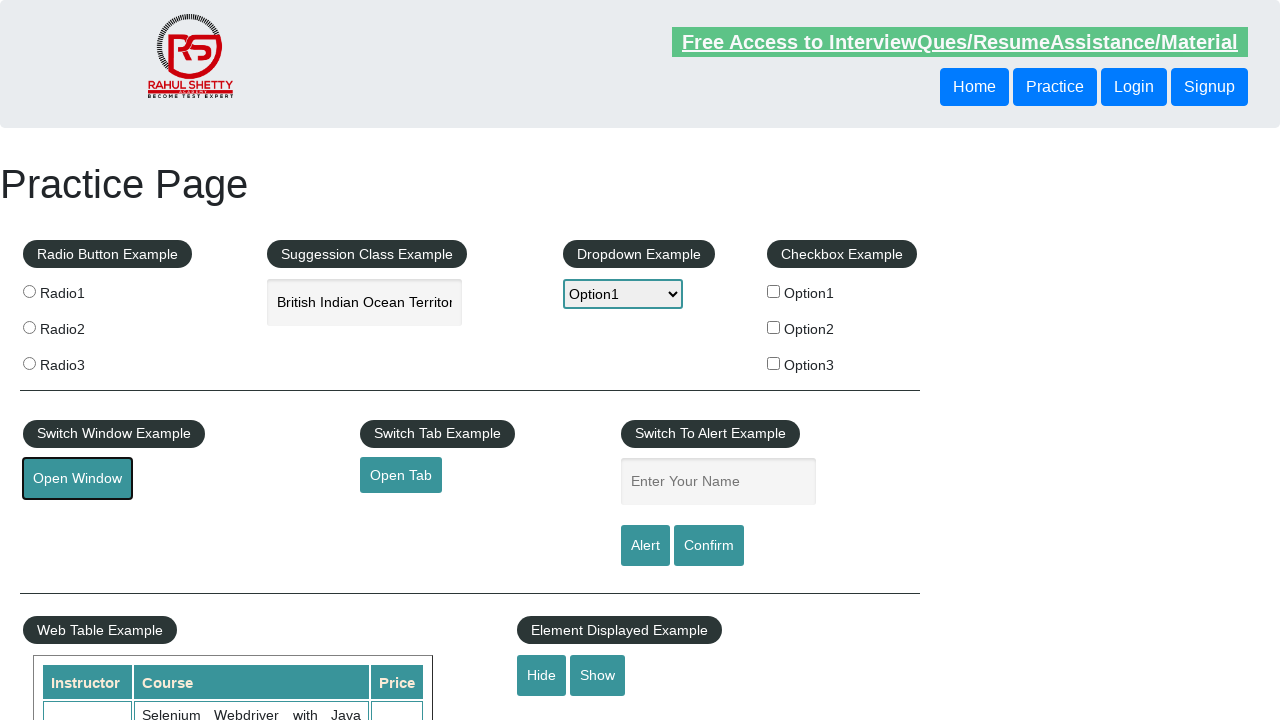

Waited for 'Access all our Courses' link to appear in new window
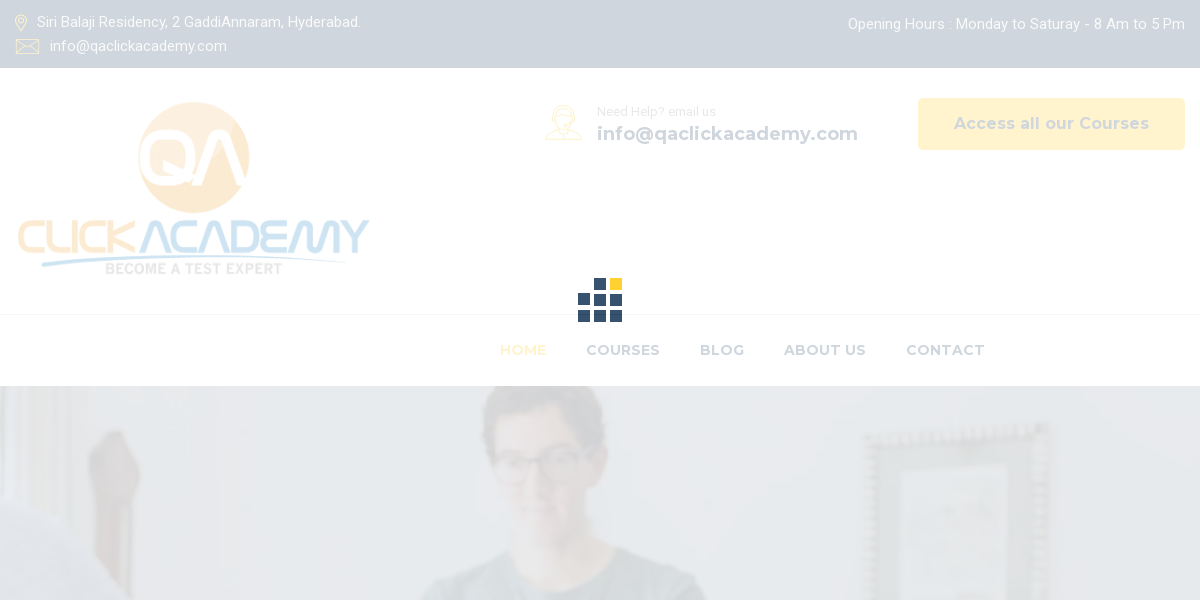

Clicked 'Access all our Courses' link in new window at (1052, 124) on a:has-text('Access all our Courses')
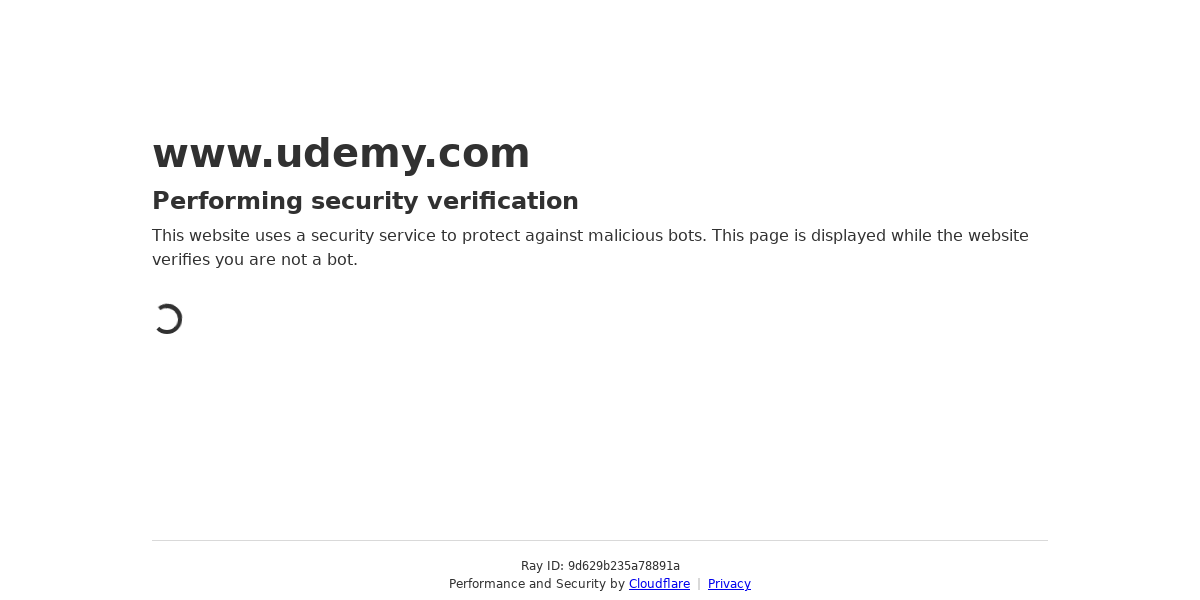

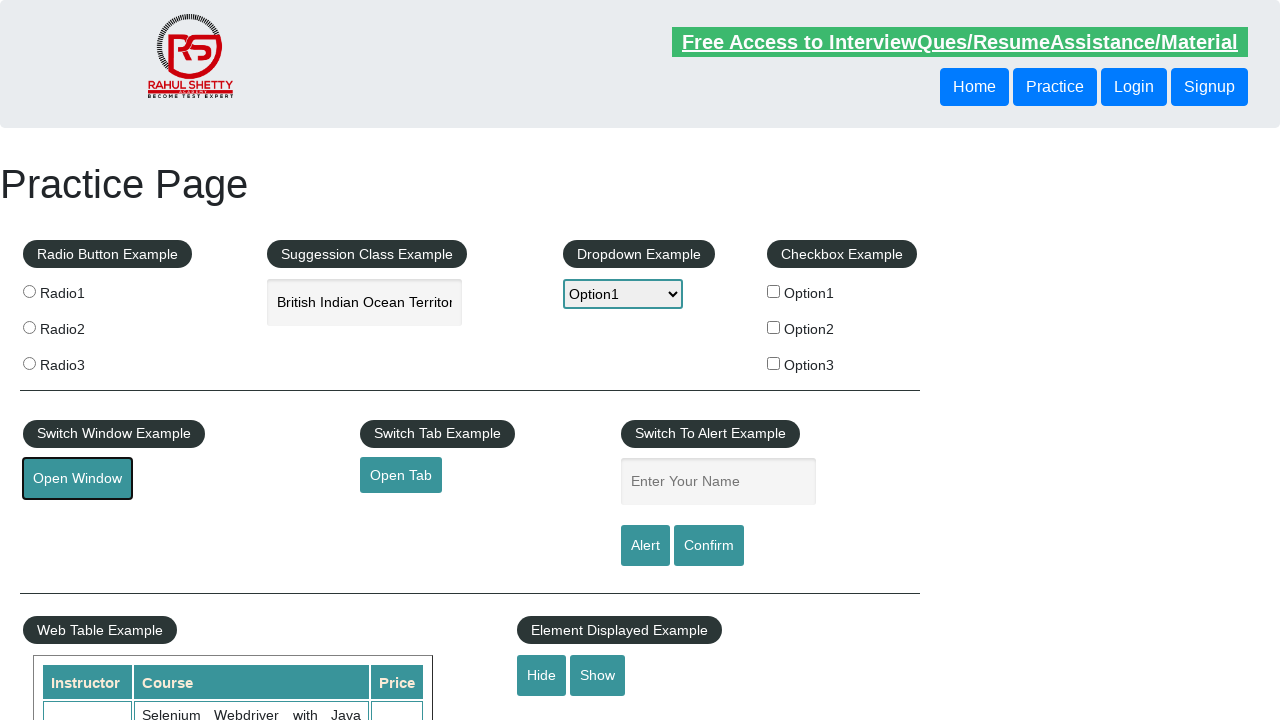